Tests that a button becomes visible after a delay on the dynamic properties demo page, then clicks it and verifies it's enabled

Starting URL: https://demoqa.com/dynamic-properties

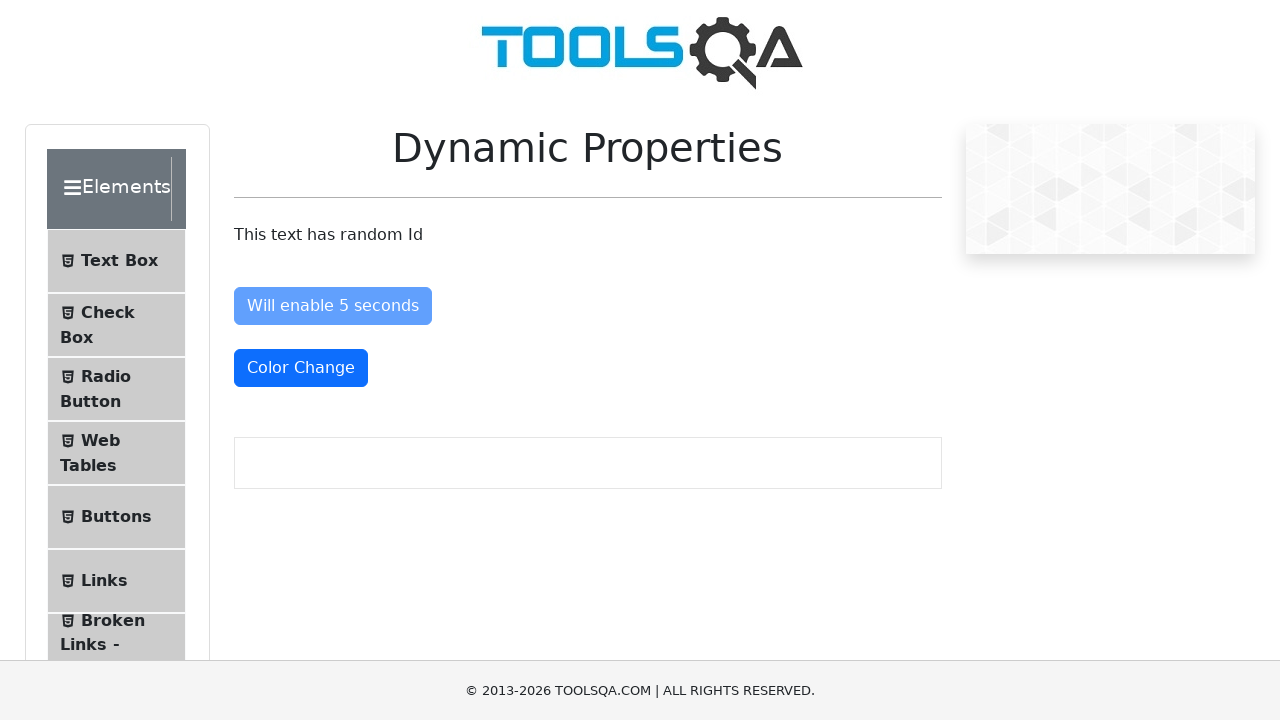

Waited for 'Visible After 5 Seconds' button to become visible
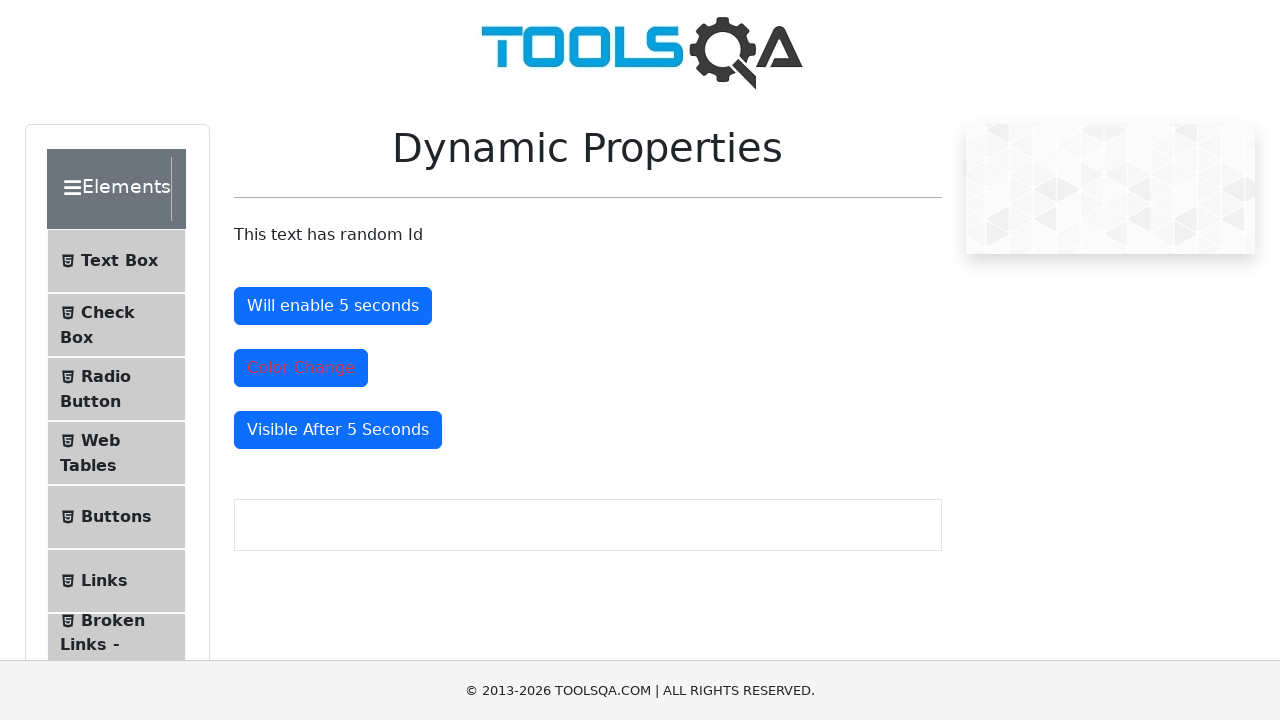

Clicked the 'Visible After 5 Seconds' button at (338, 430) on #visibleAfter
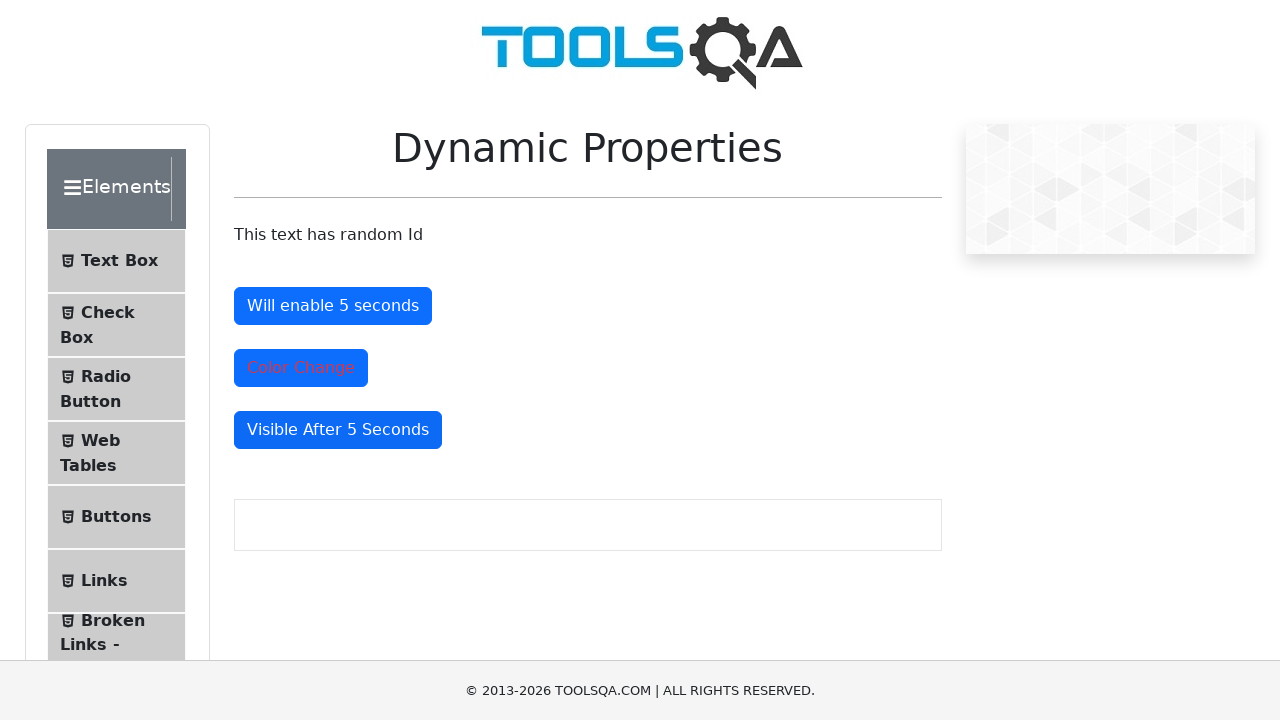

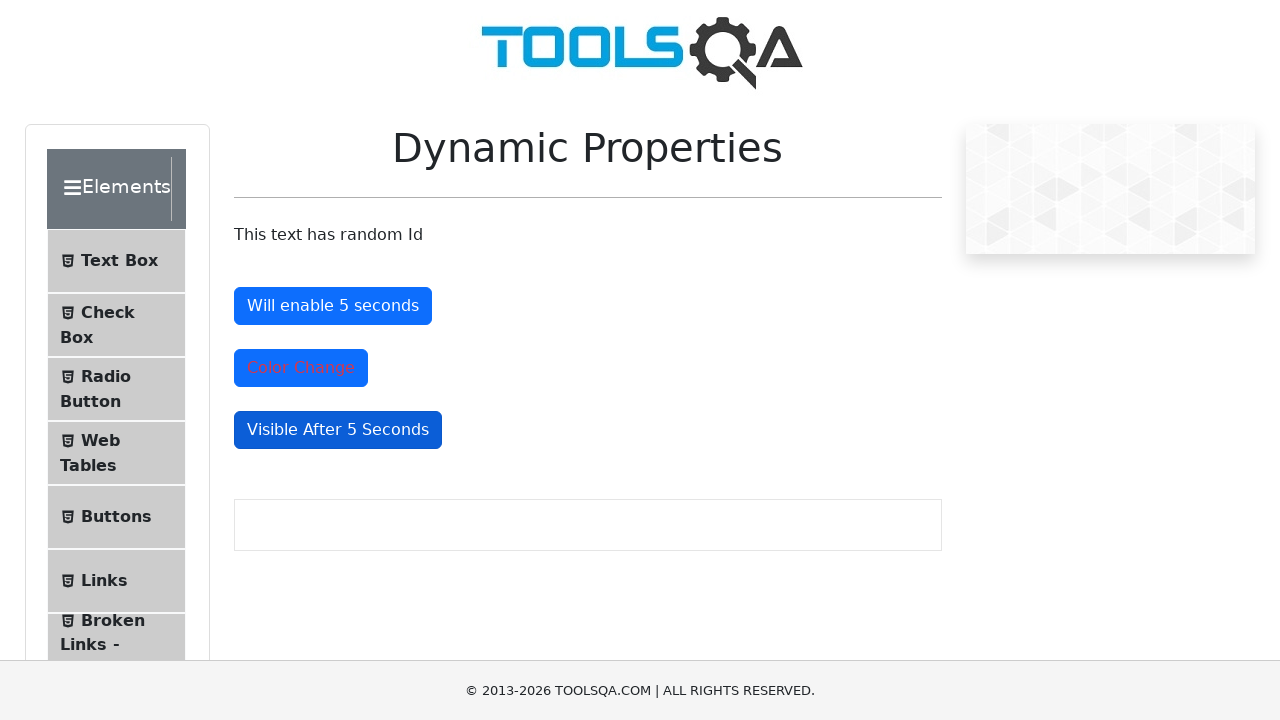